Tests handling a confirmation alert by clicking a button to trigger it and dismissing (canceling) the alert

Starting URL: https://demoqa.com/alerts

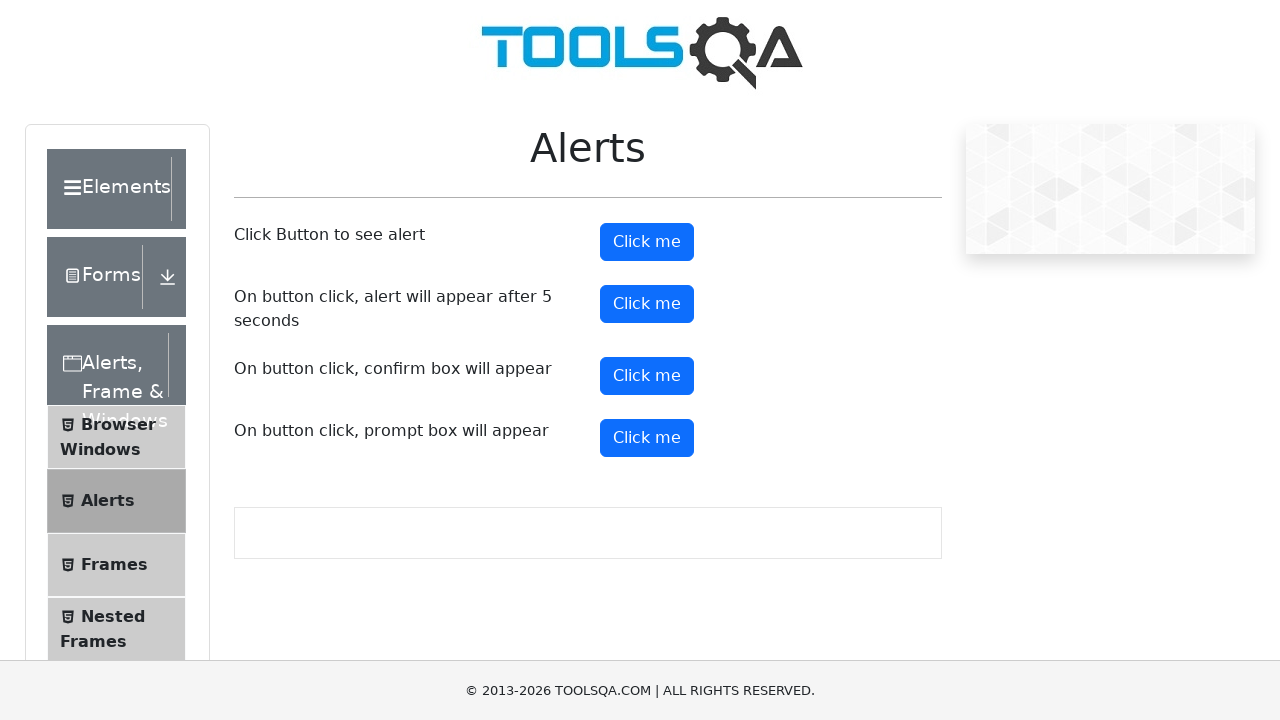

Scrolled to confirm button
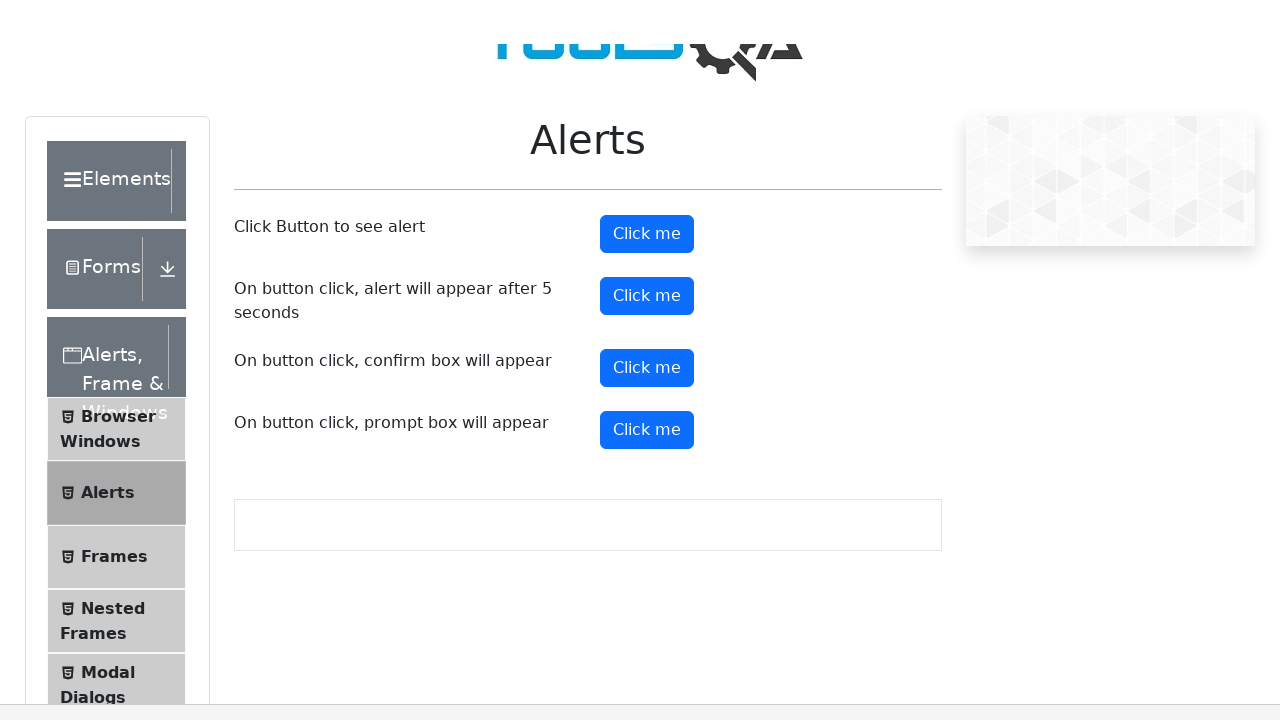

Clicked confirm button to trigger confirmation alert at (647, 19) on #confirmButton
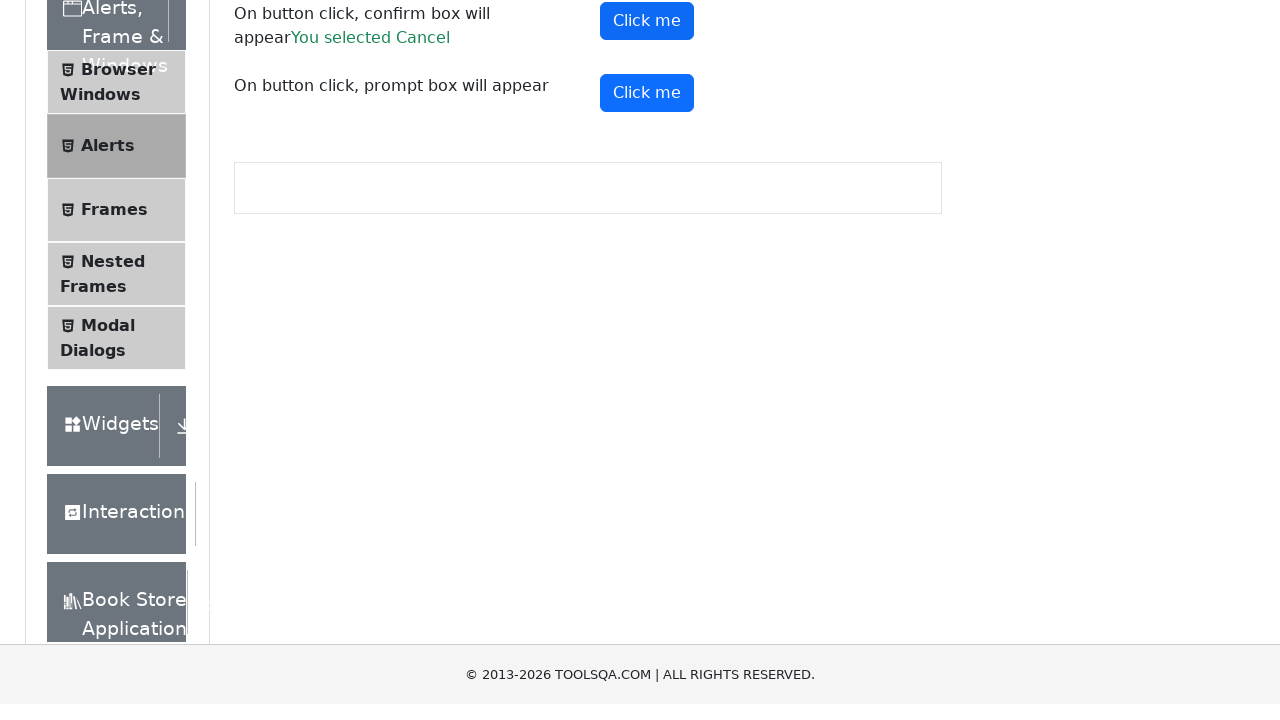

Set up dialog handler to dismiss confirmation alert
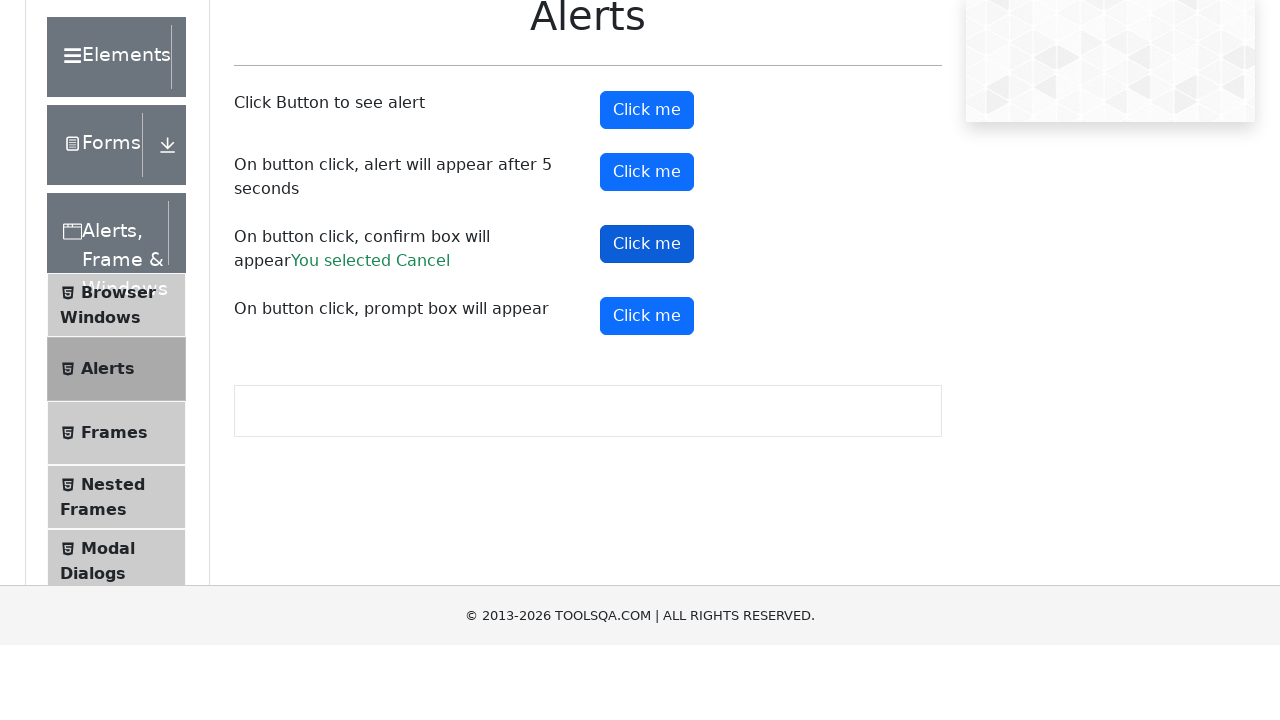

Confirmation result appeared after dismissing alert
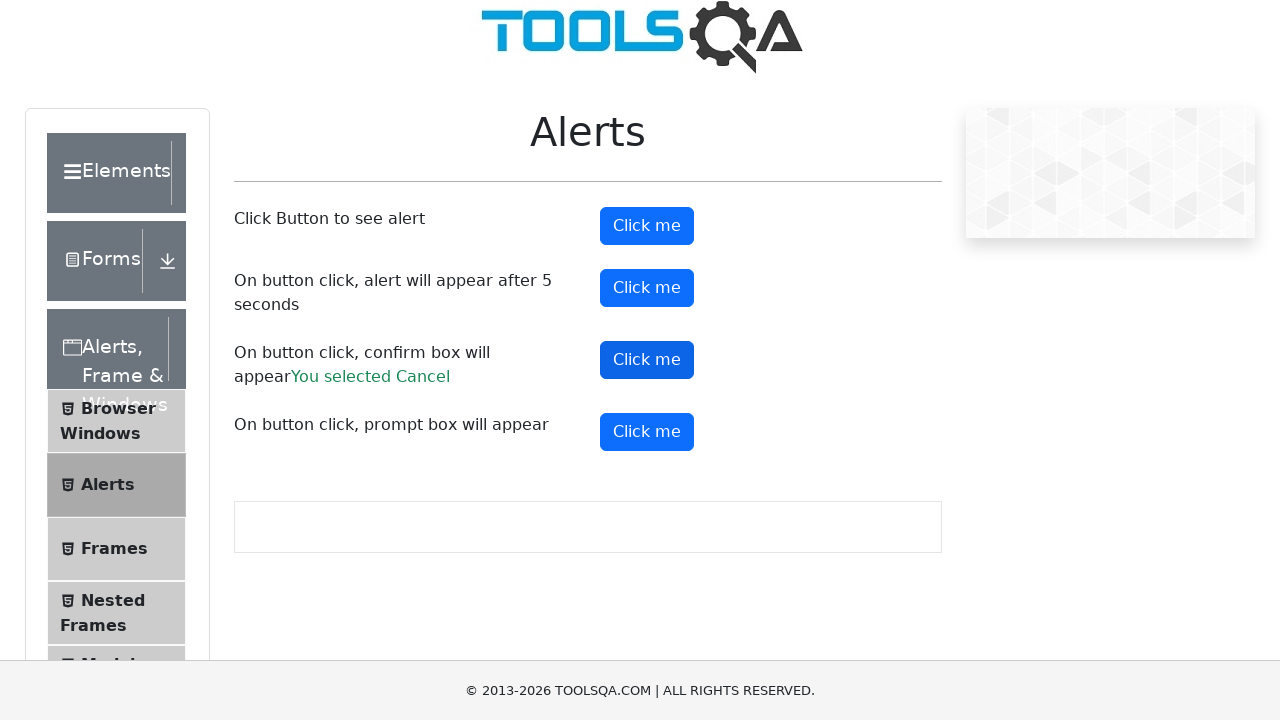

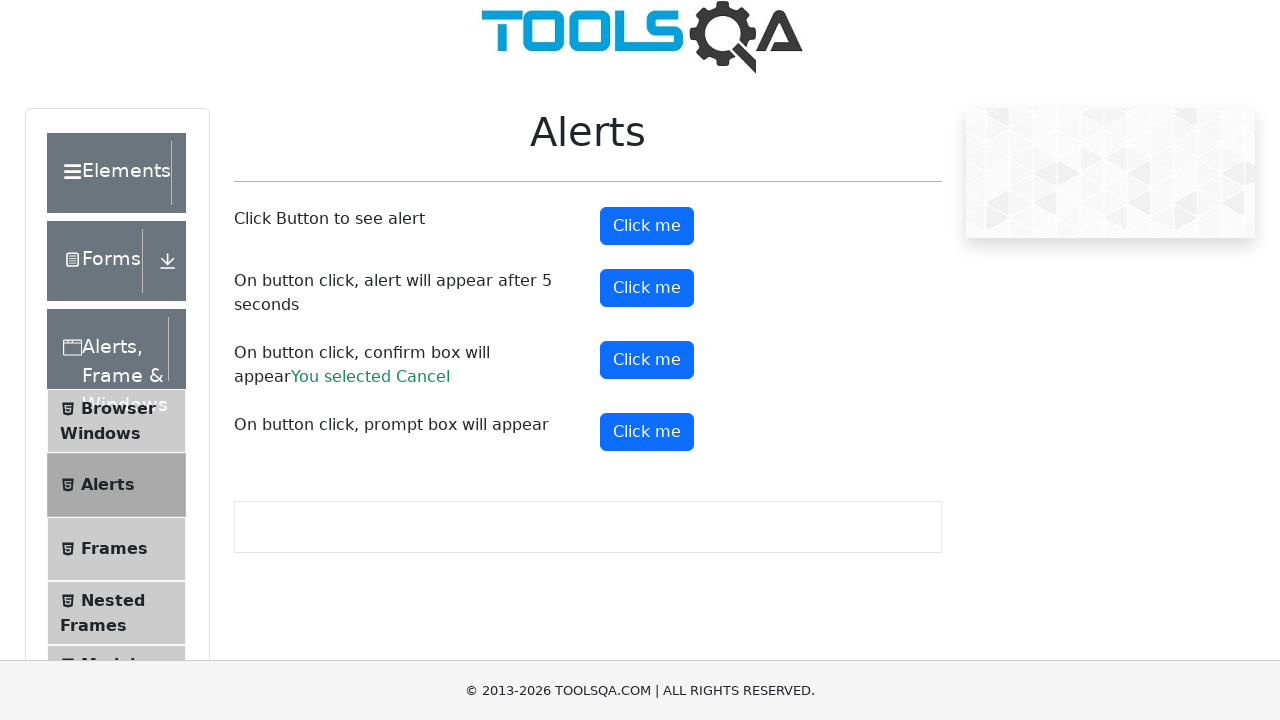